Scrolls through a page with infinite scroll to load all quotes dynamically

Starting URL: https://quotes.toscrape.com/scroll

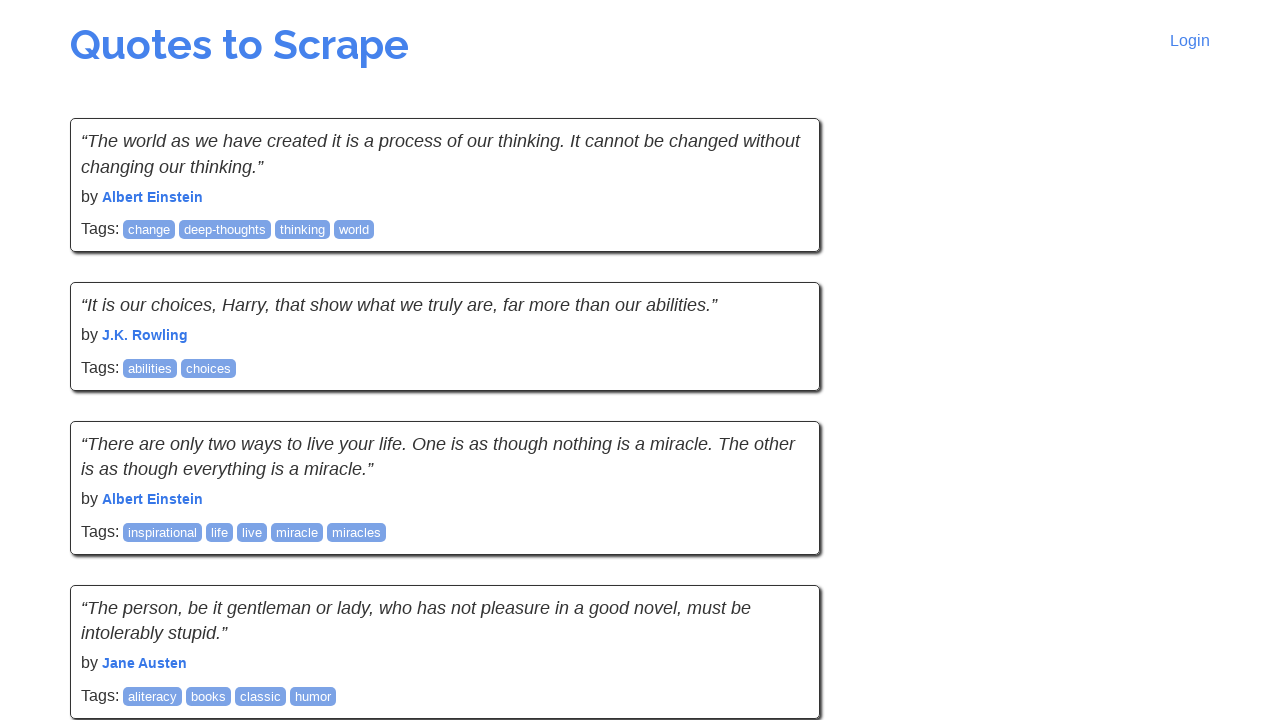

Waited for initial quotes to load on the page
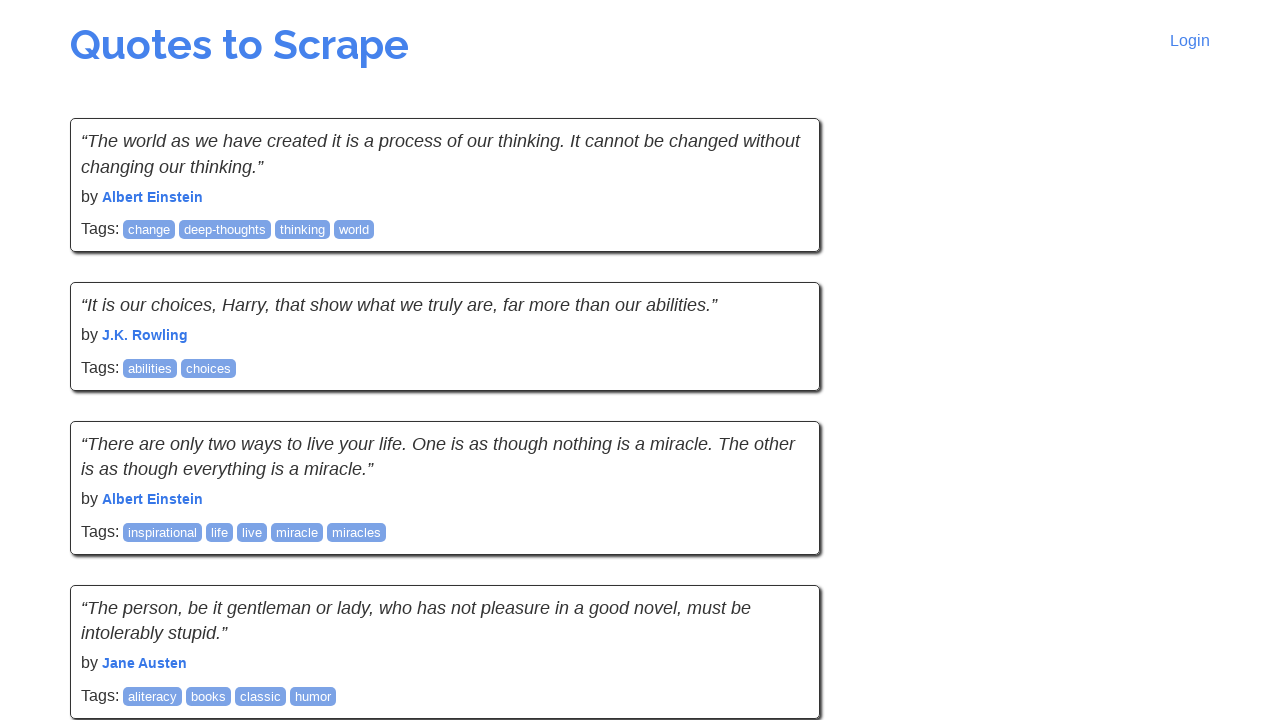

Scrolled to bottom of page to trigger infinite scroll loading
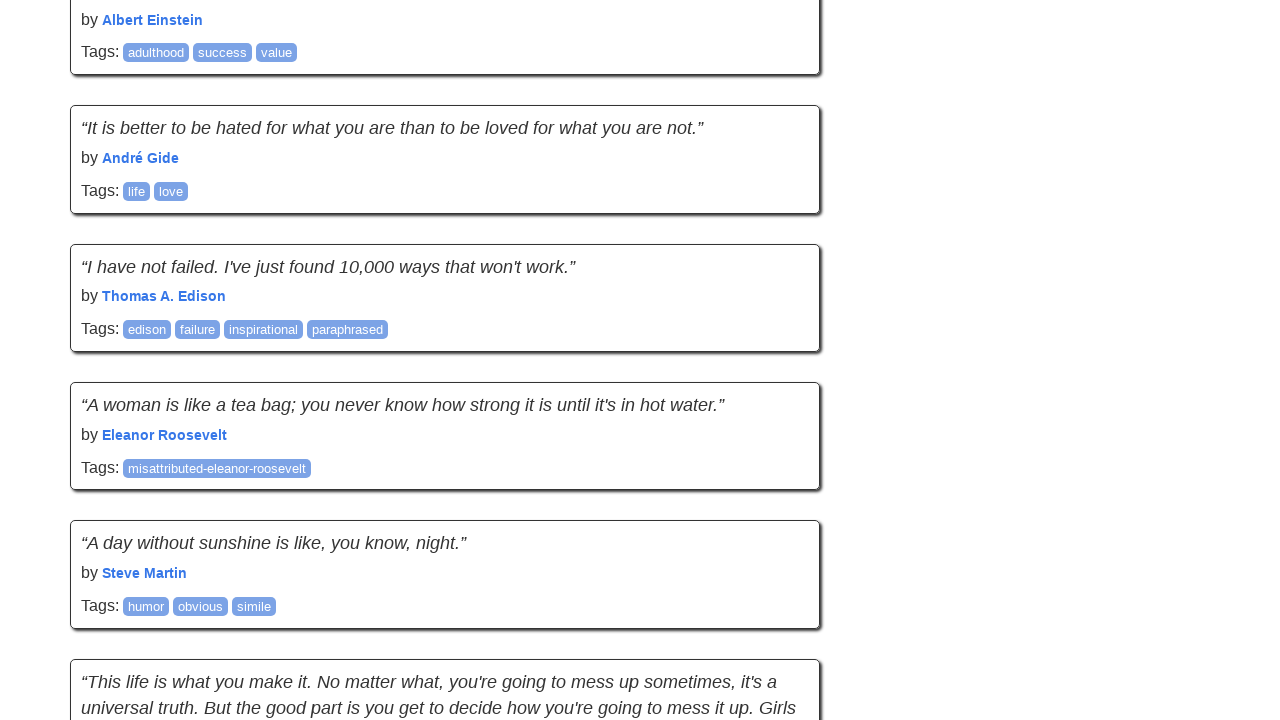

Waited for new quotes to load dynamically
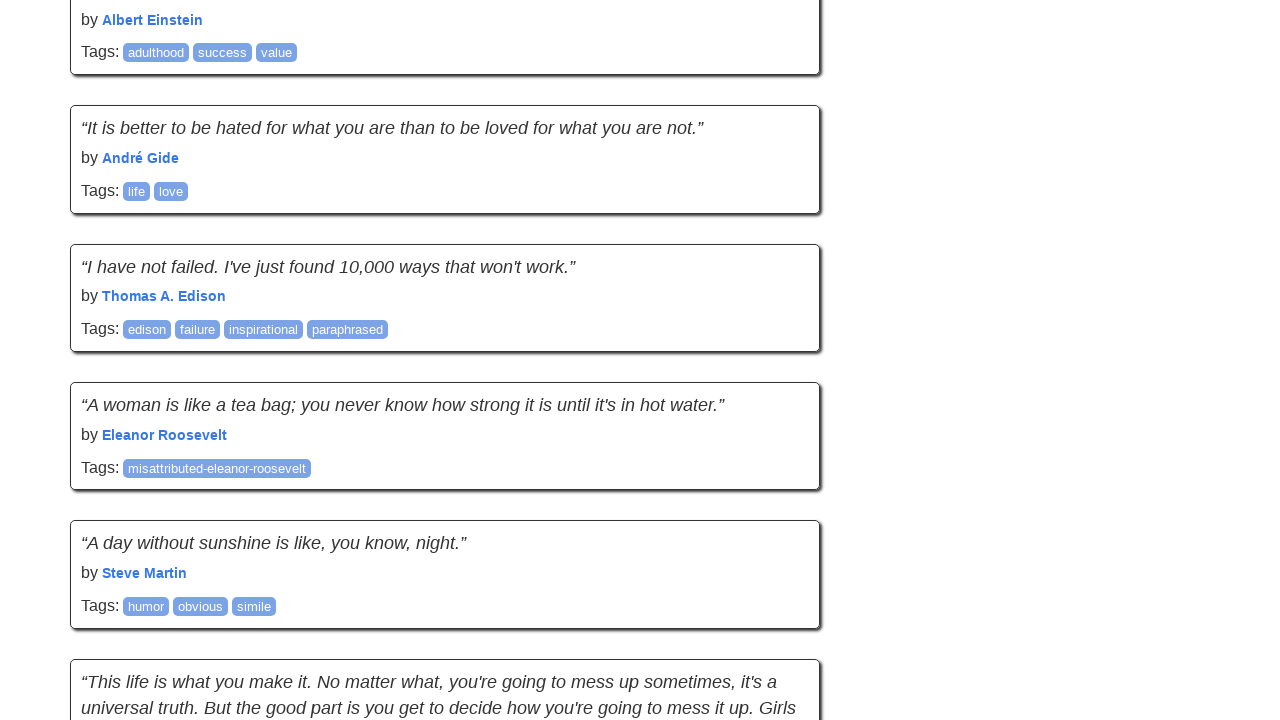

Scrolled to bottom of page to trigger infinite scroll loading
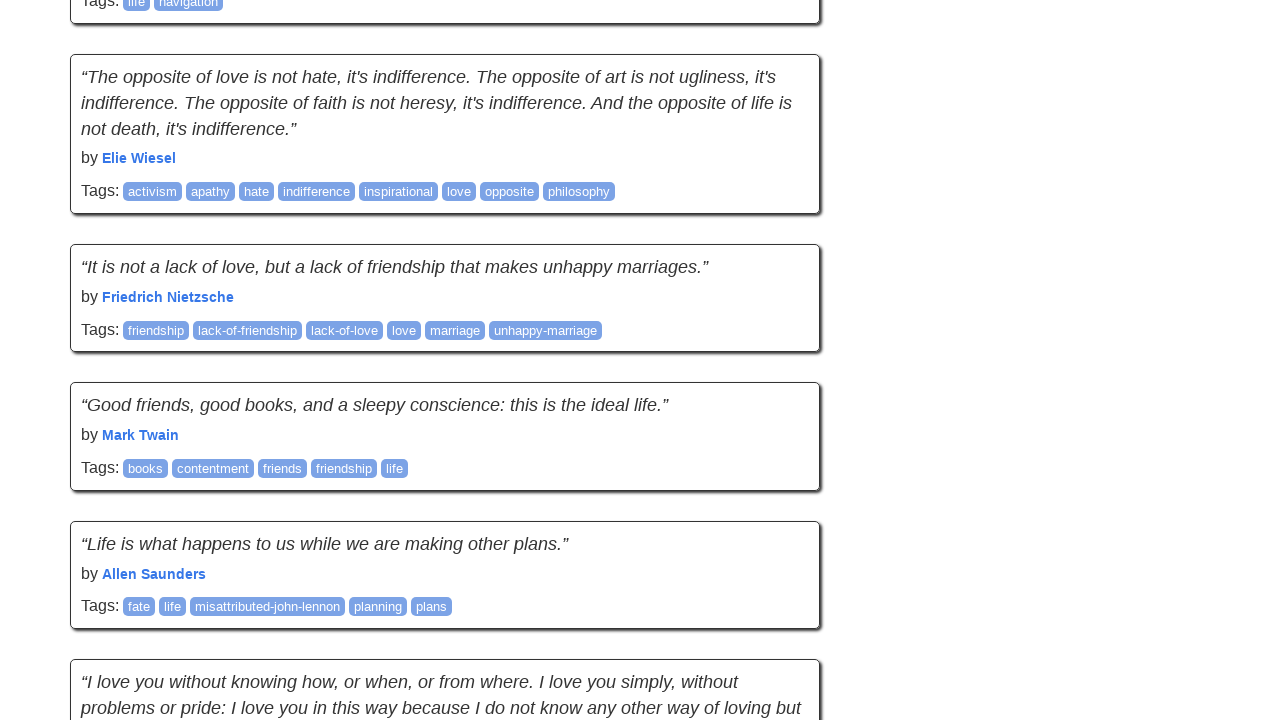

Waited for new quotes to load dynamically
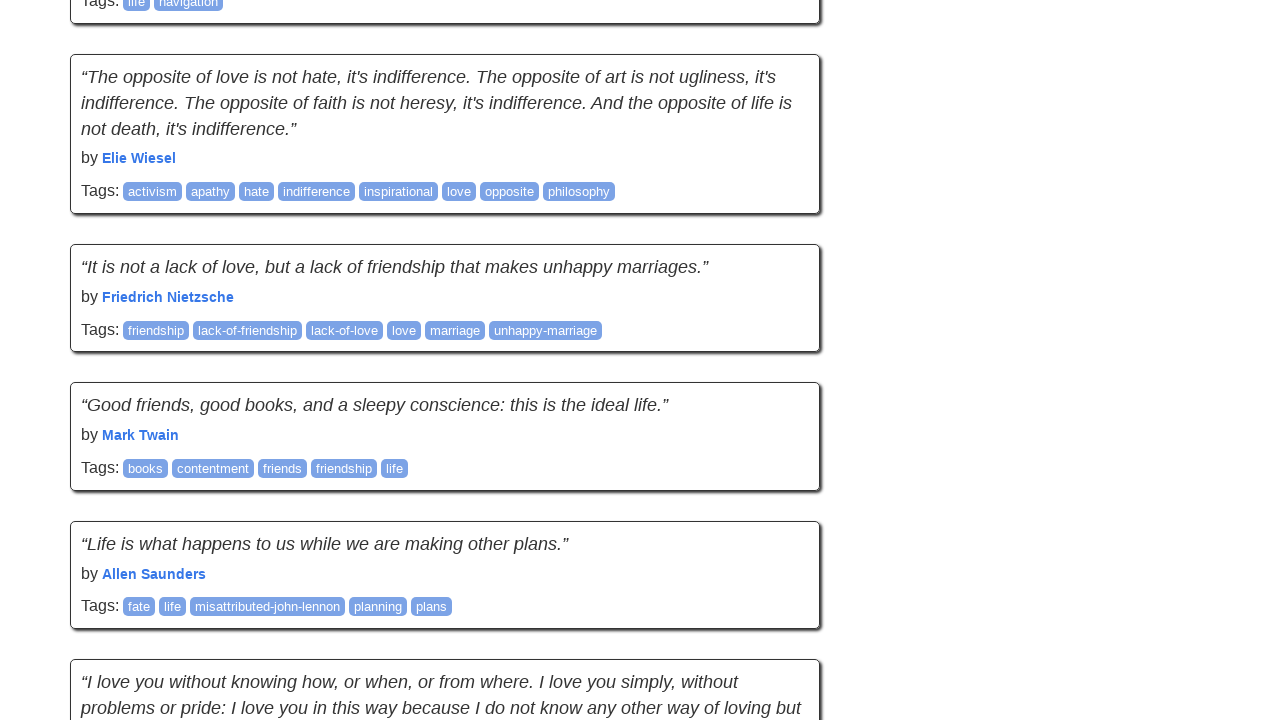

Scrolled to bottom of page to trigger infinite scroll loading
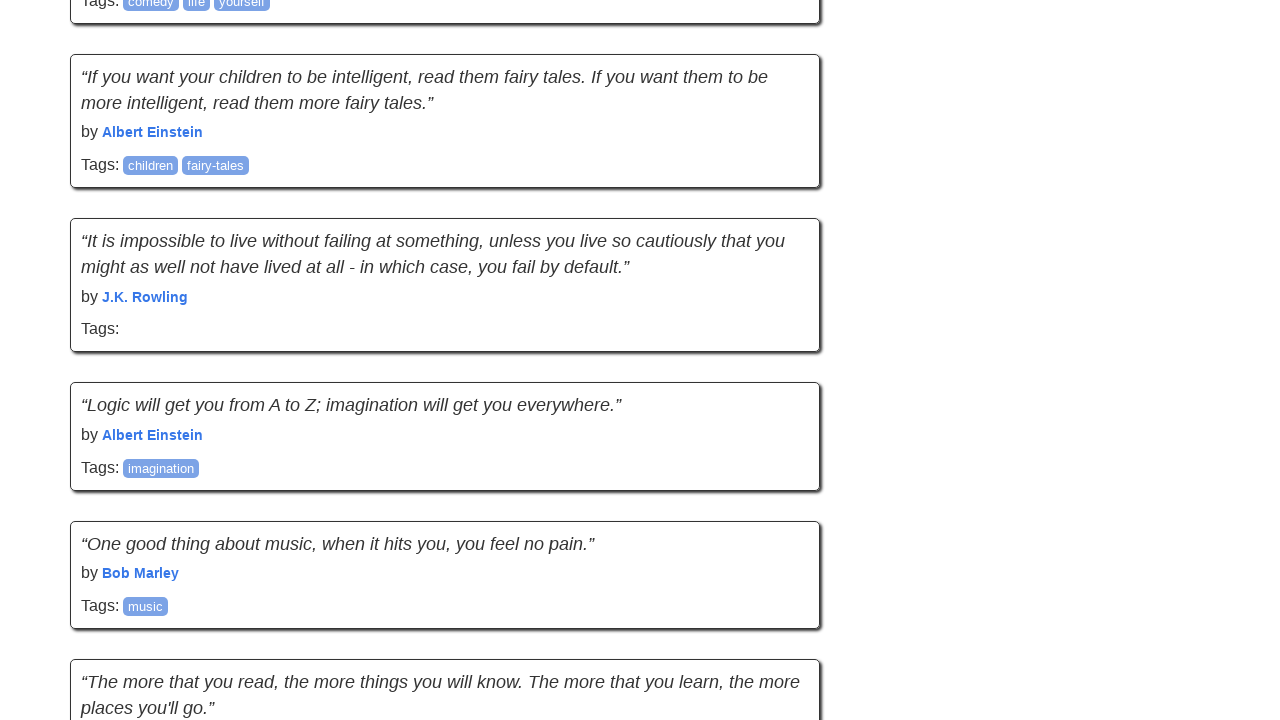

Waited for new quotes to load dynamically
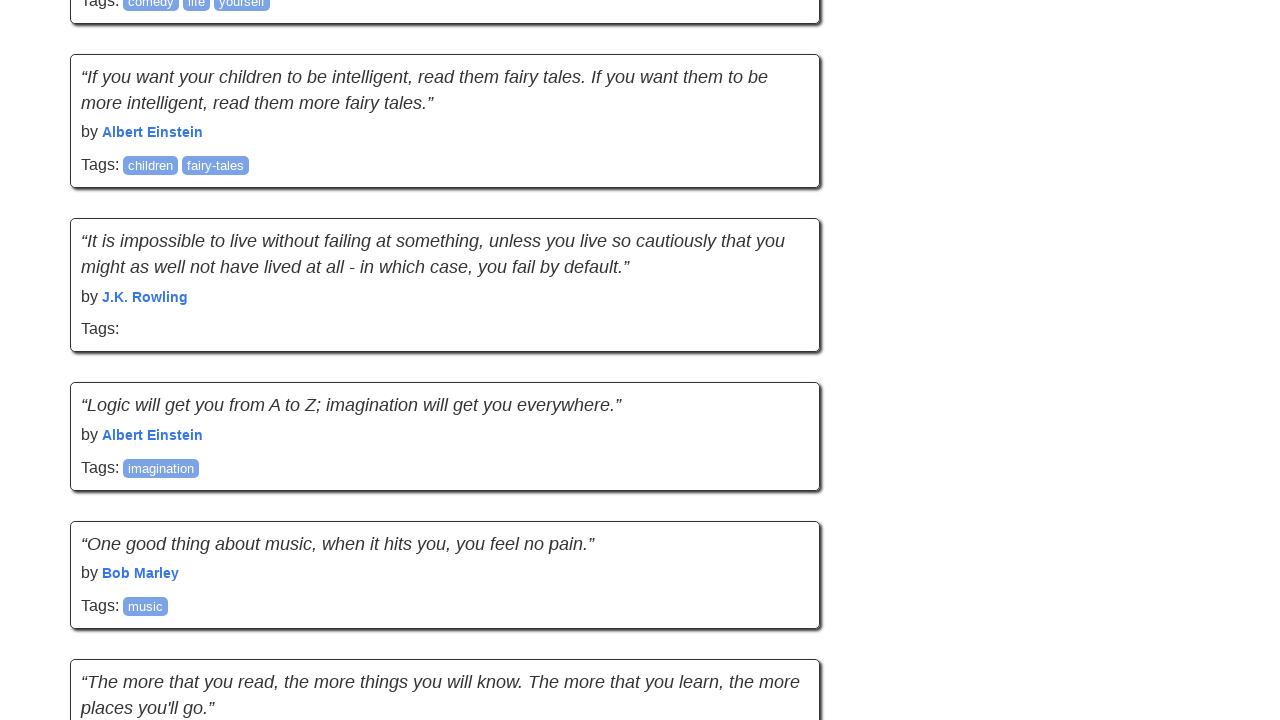

Scrolled to bottom of page to trigger infinite scroll loading
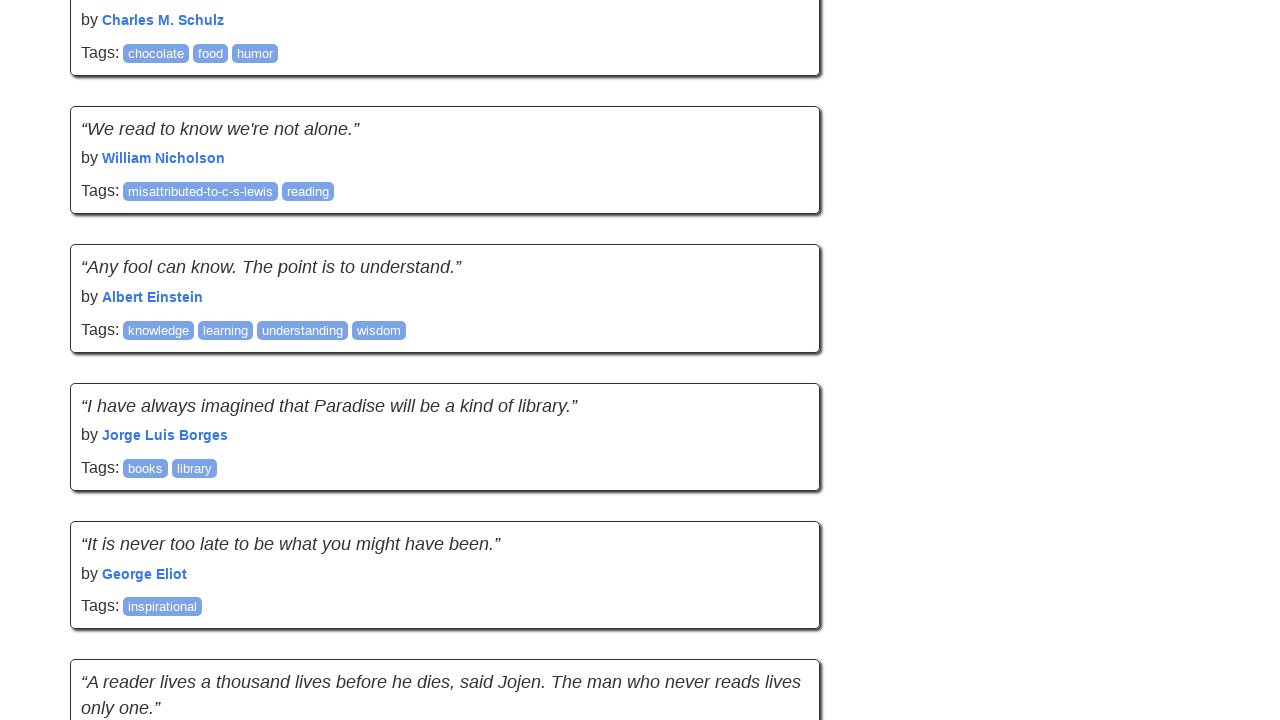

Waited for new quotes to load dynamically
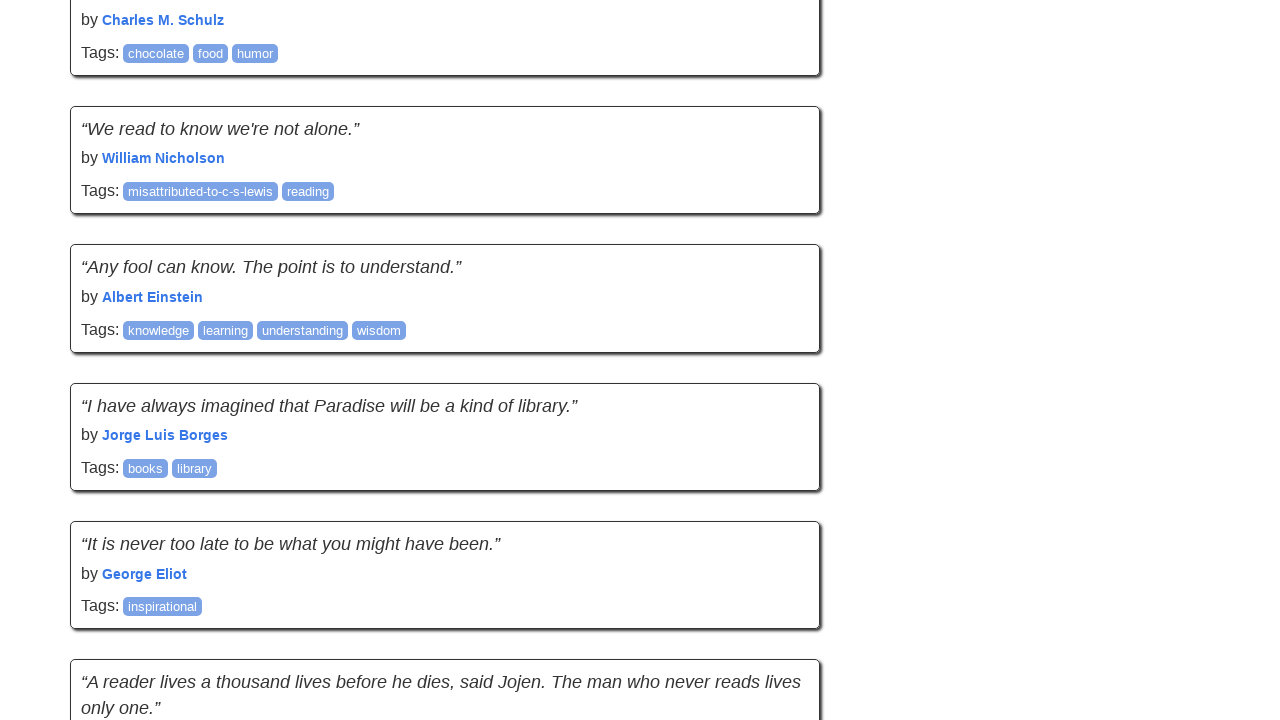

Scrolled to bottom of page to trigger infinite scroll loading
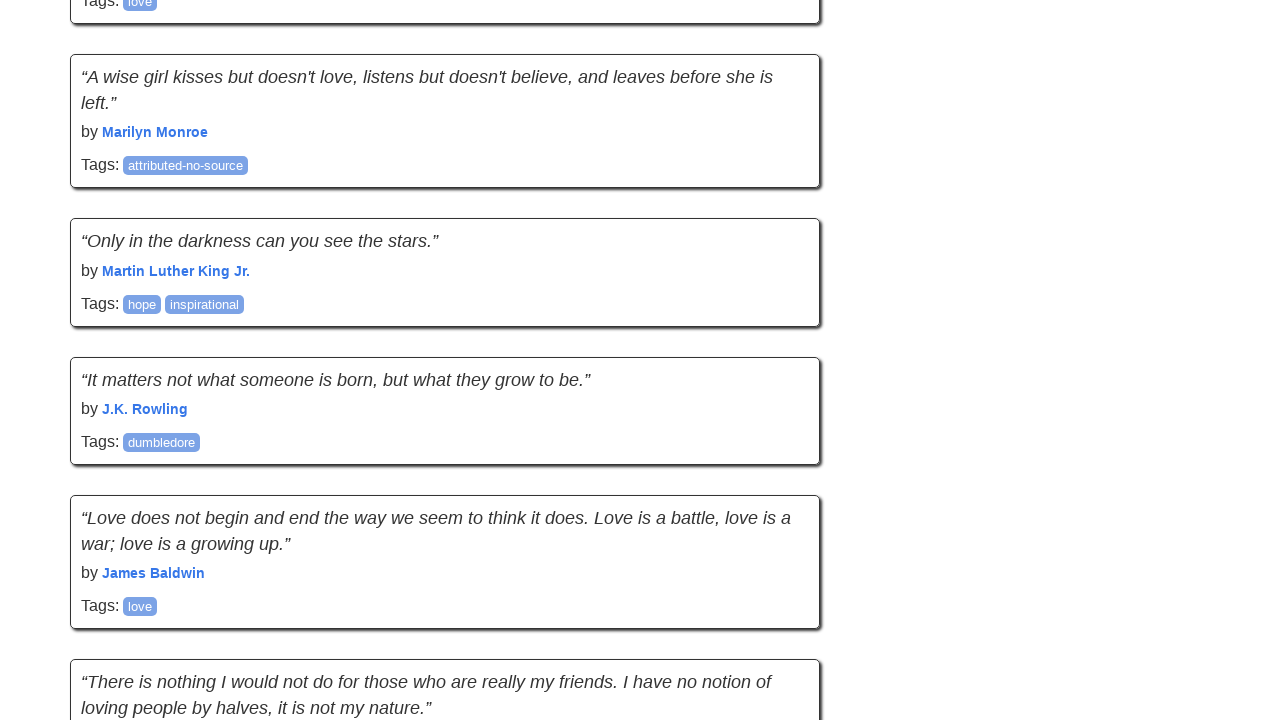

Waited for new quotes to load dynamically
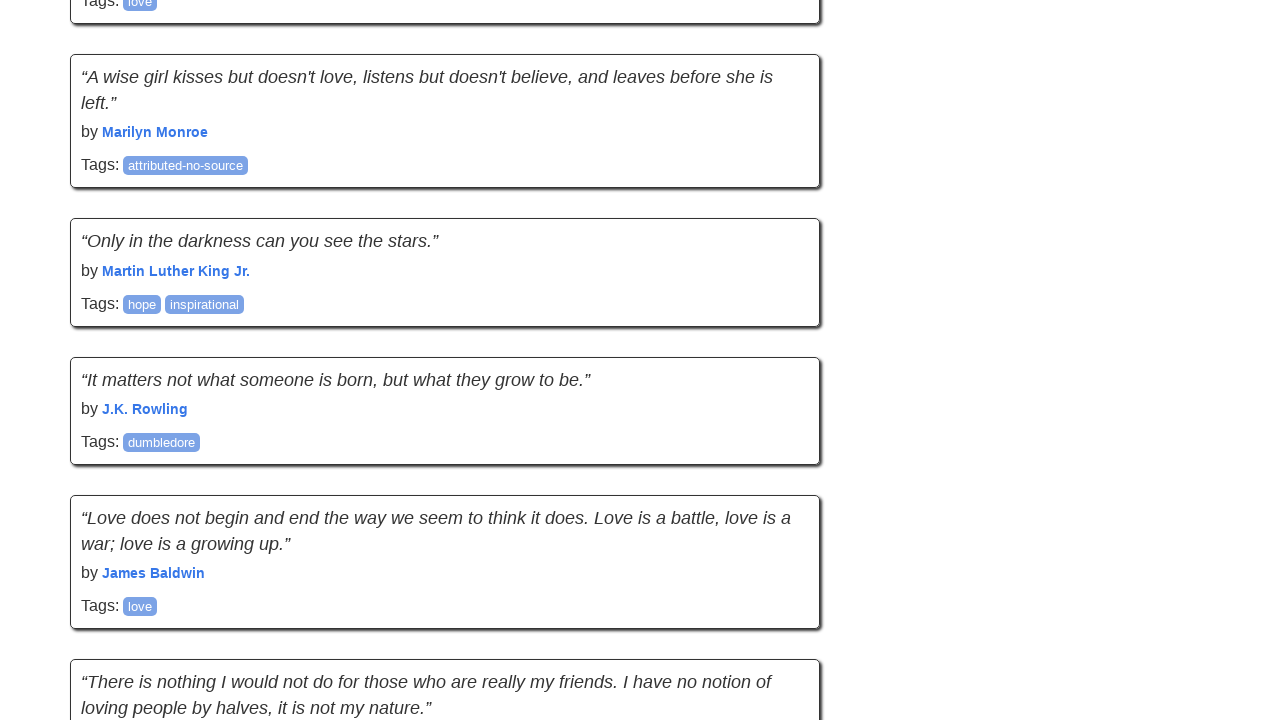

Retrieved all loaded quotes from the page
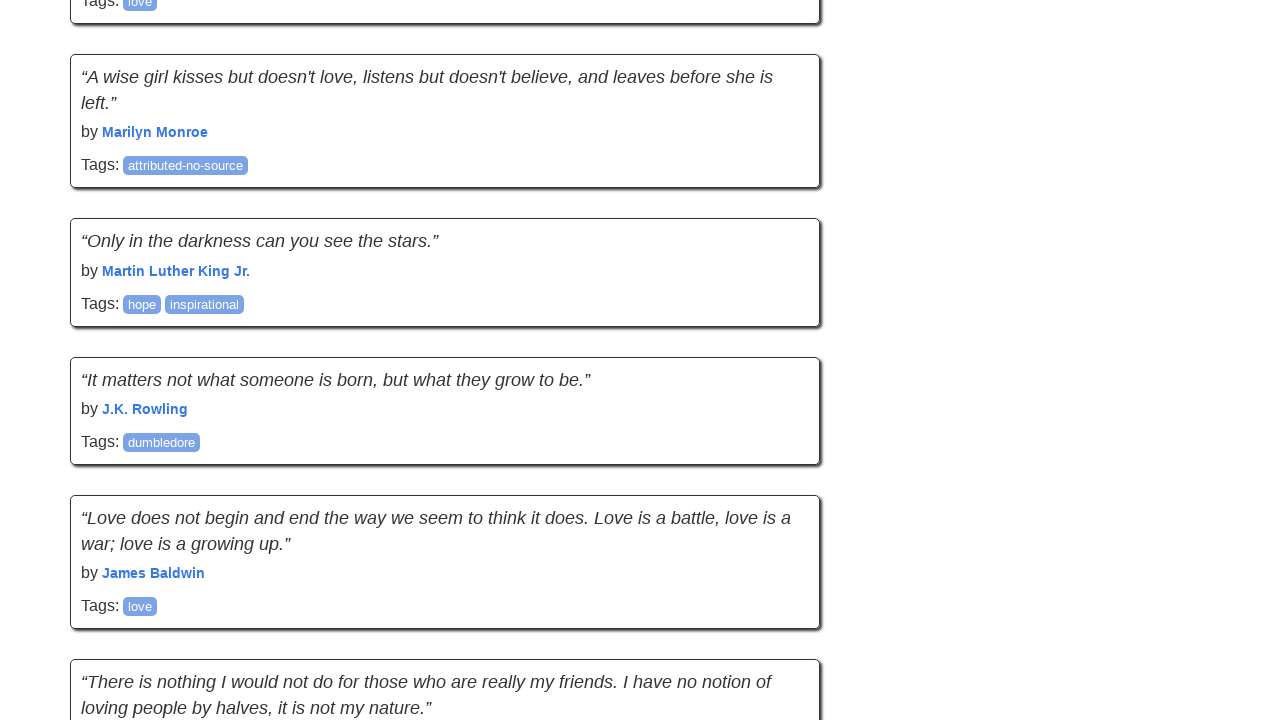

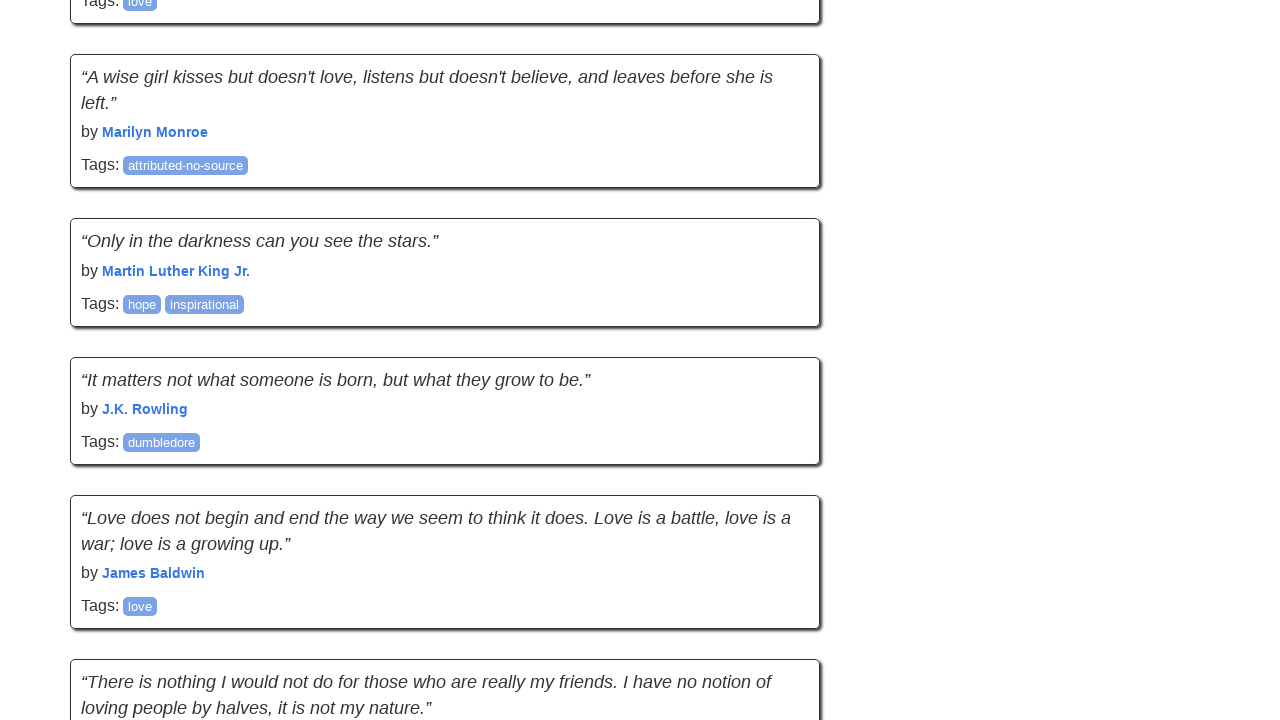